Tests video playback functionality by navigating to a watch page, clicking on a specific video card, and verifying that video elements load properly on the video player page.

Starting URL: https://www.jesusfilm.org/watch

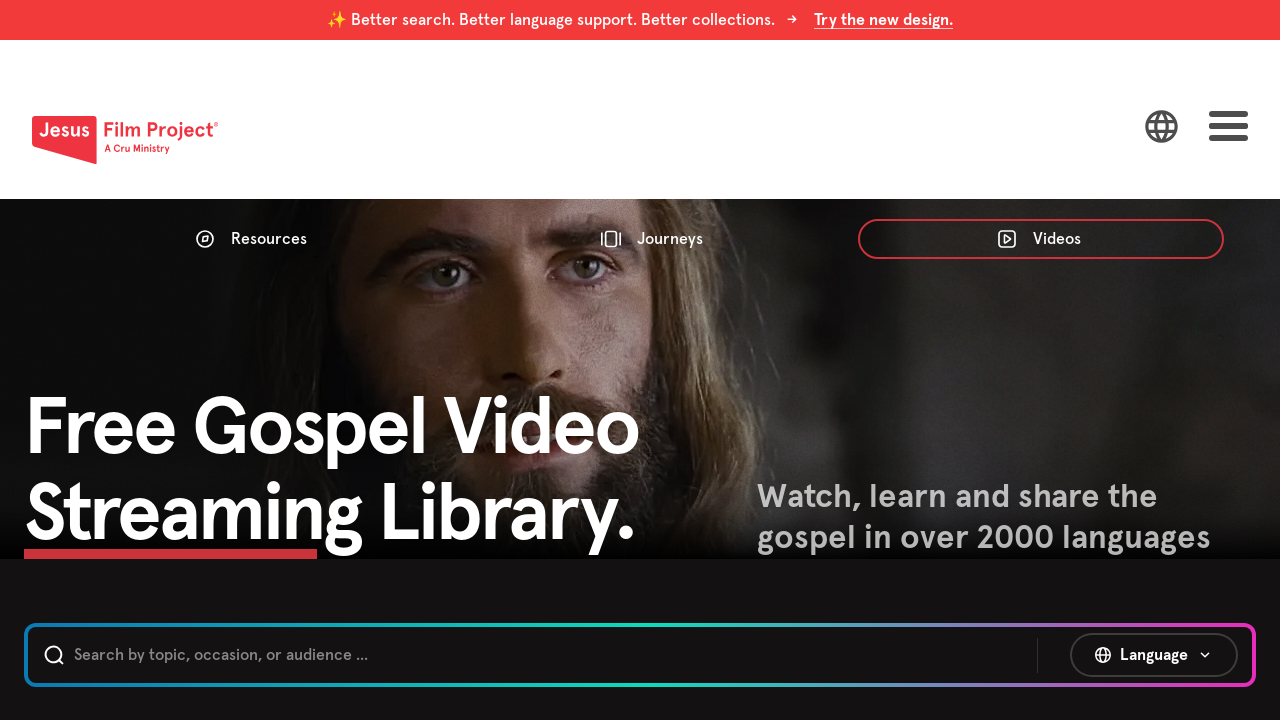

Waited for page title to include 'Watch'
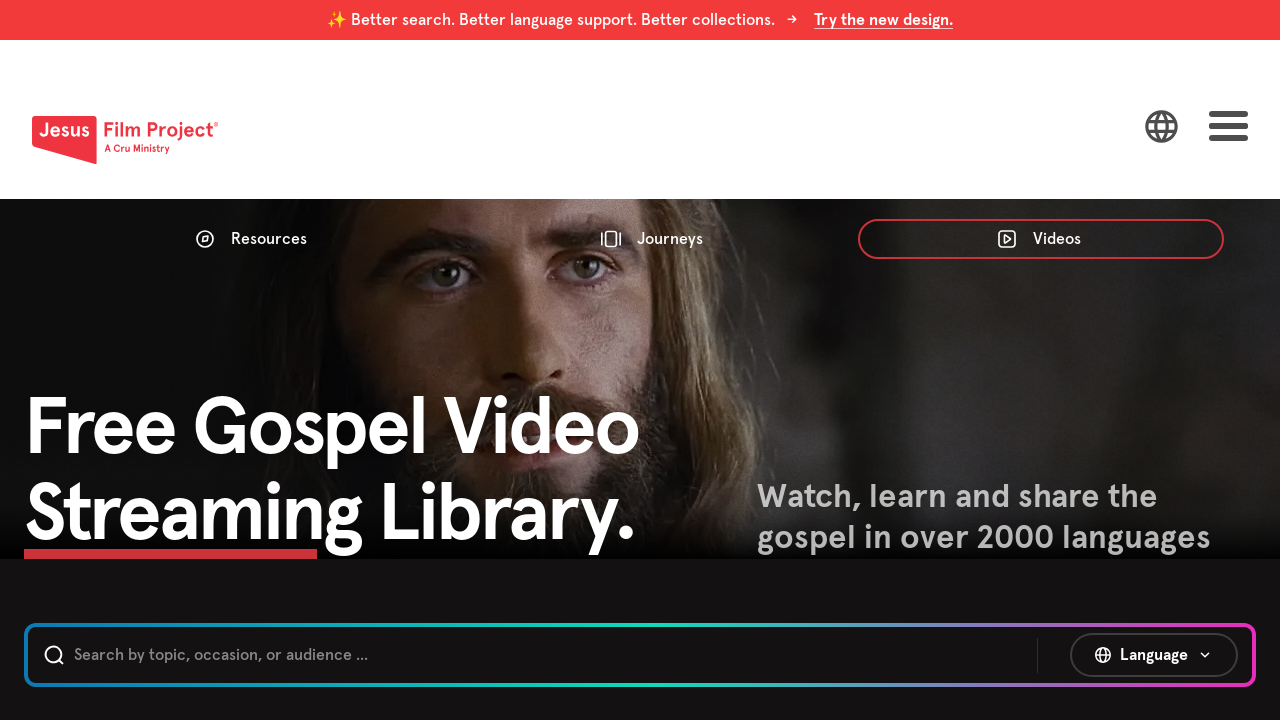

Waited for video cards or buttons to load
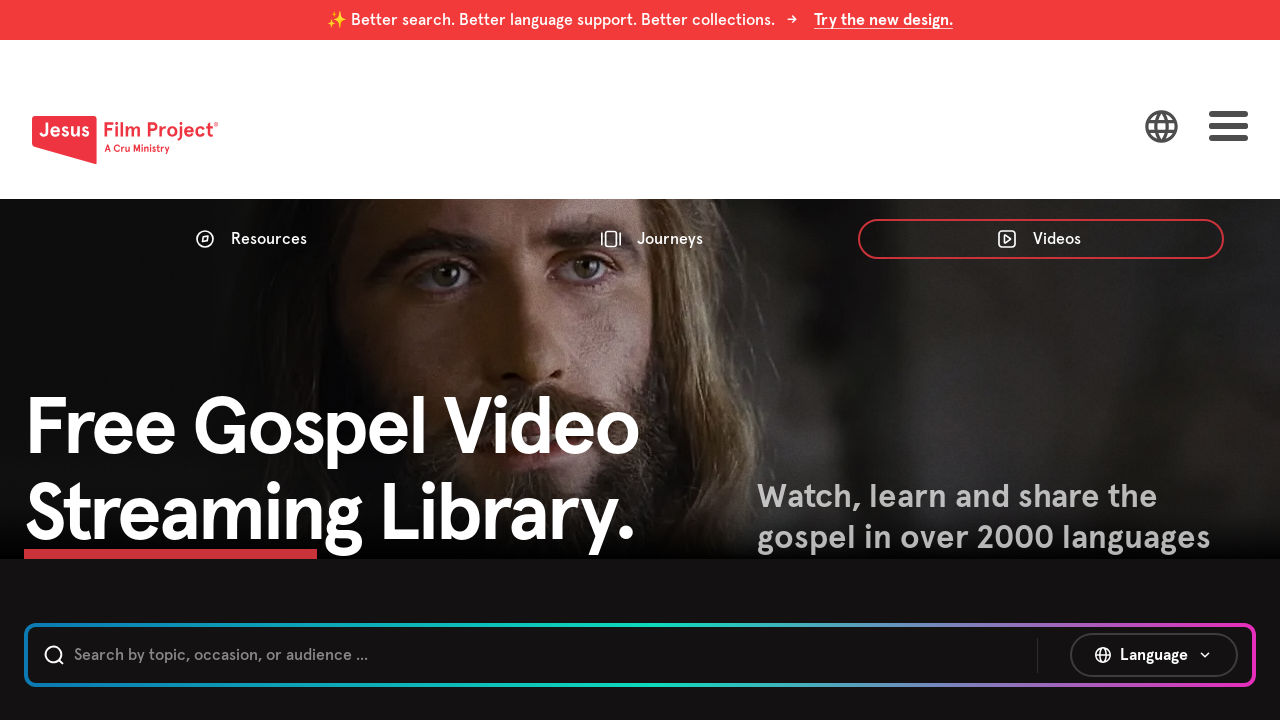

Located 'Jesus Calms the Storm' video button
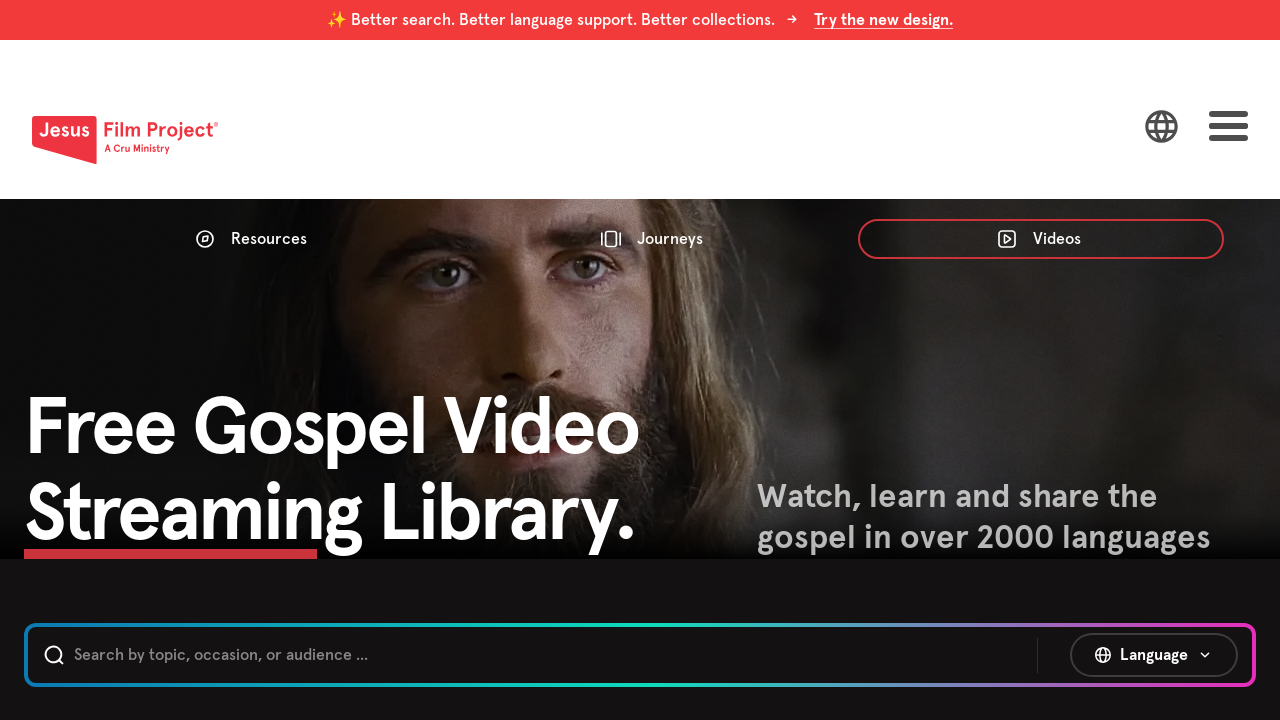

Waited for video button to be visible
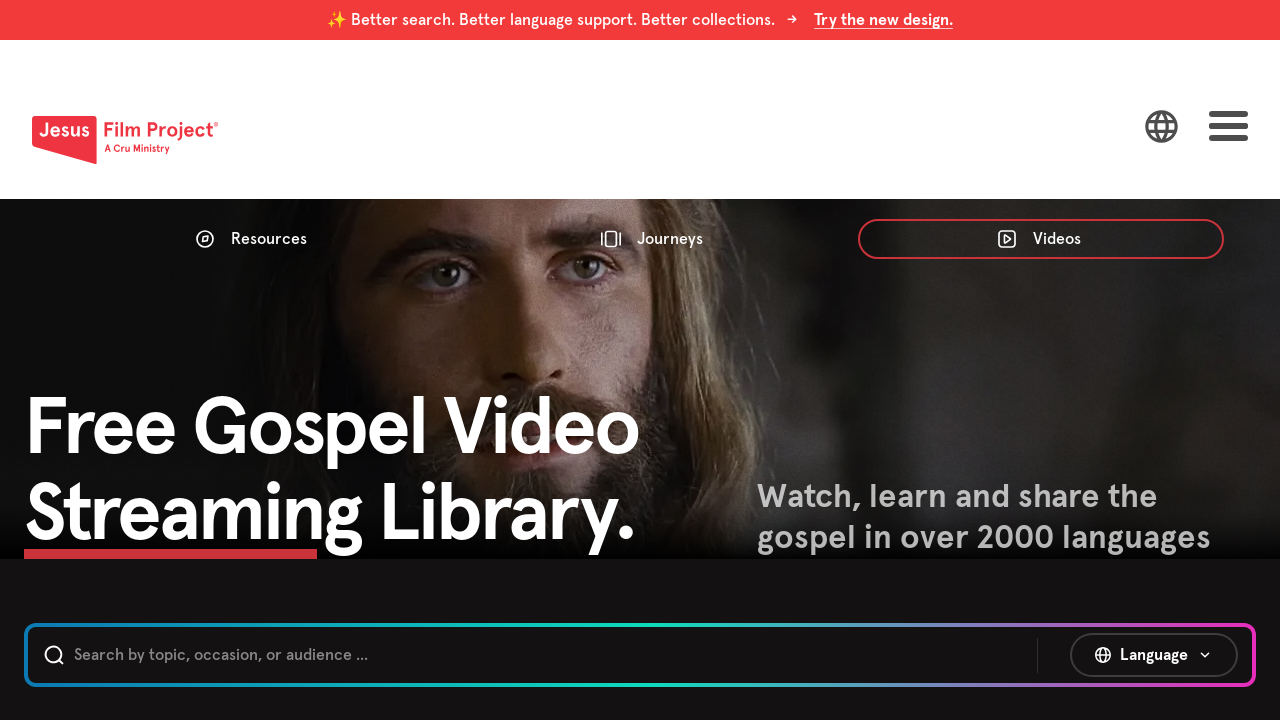

Clicked on 'Jesus Calms the Storm' video at (796, 360) on internal:role=button[name="Jesus Calms the Storm Jesus Calms the Storm Chapter 1
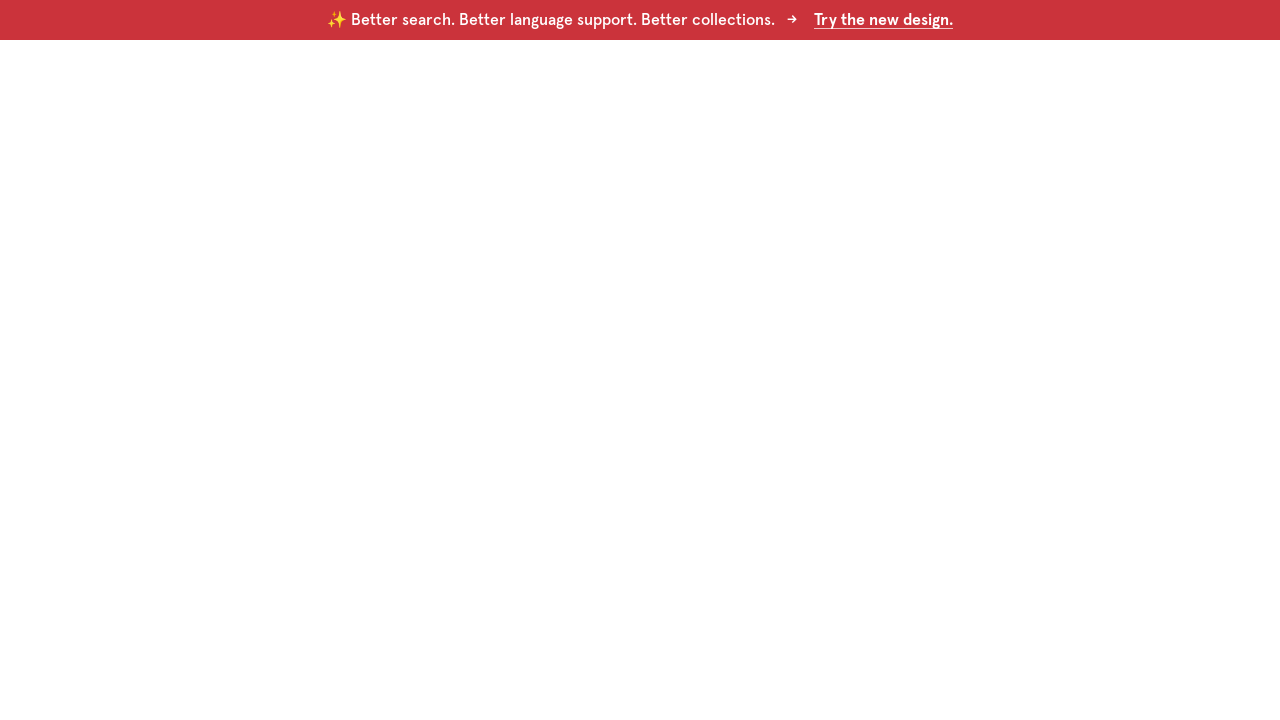

Waited for navigation to video watch page
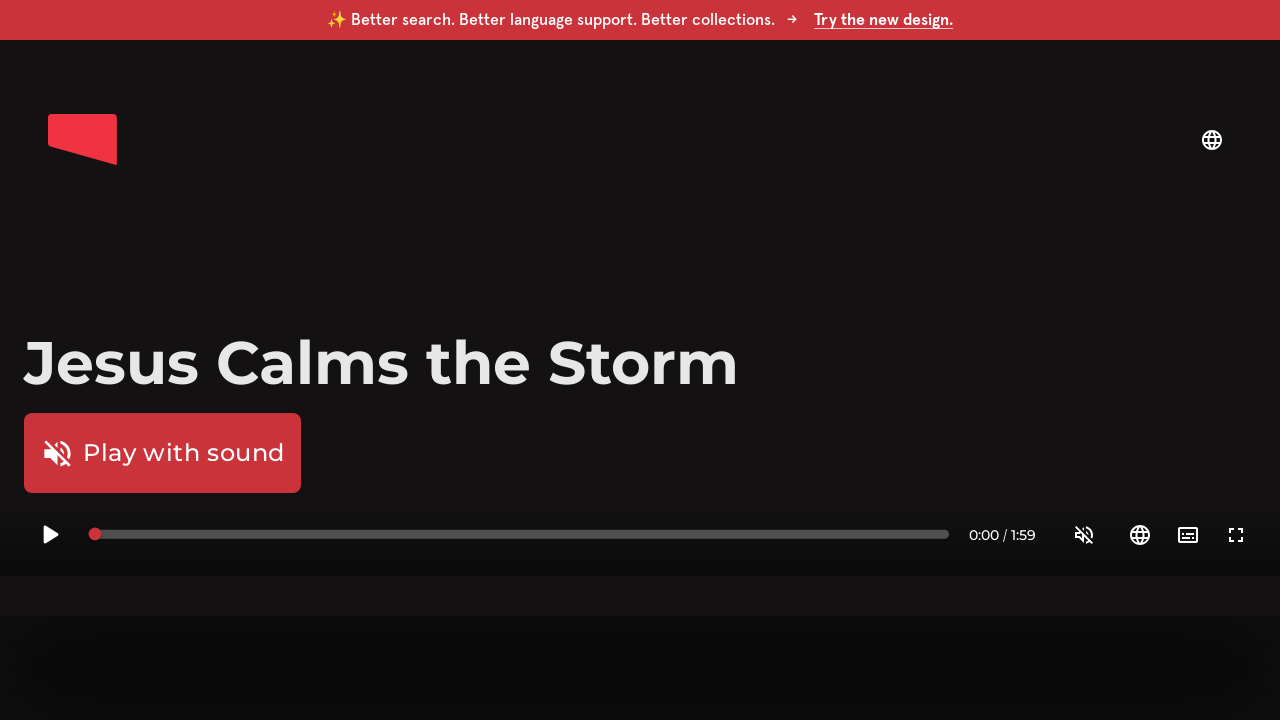

Waited for video player elements to load
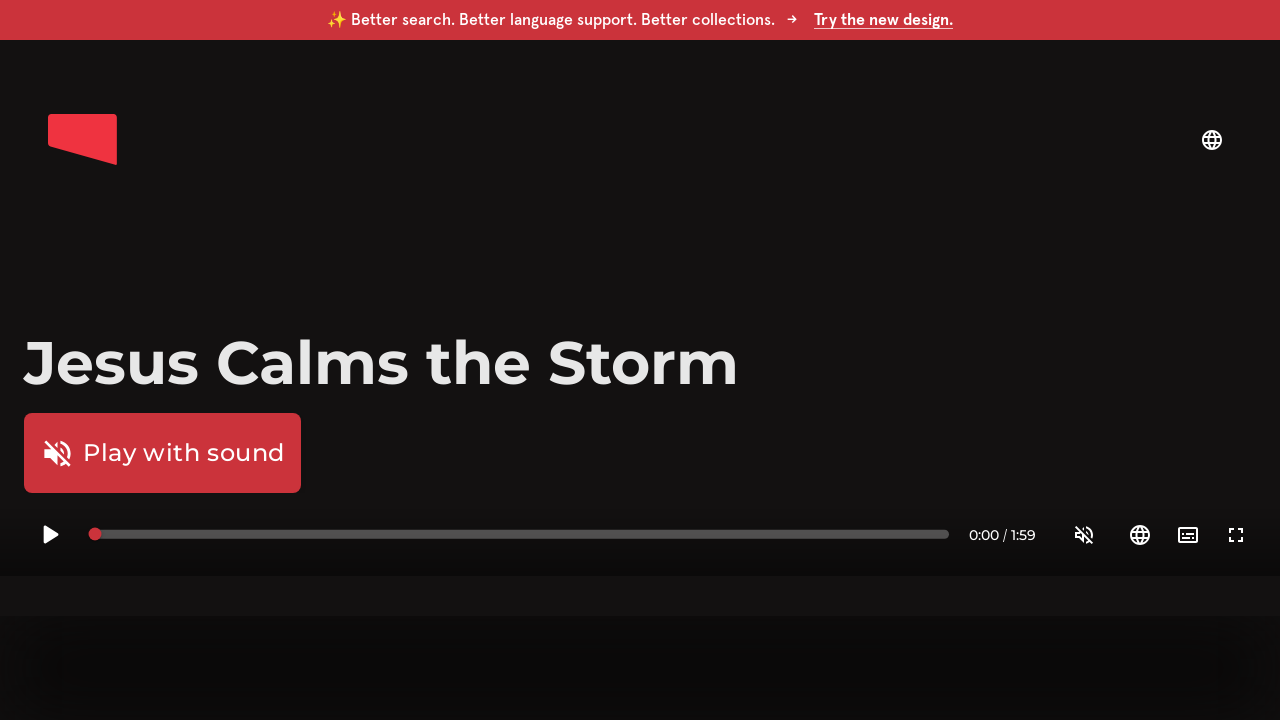

Waited for video elements to be present in the DOM
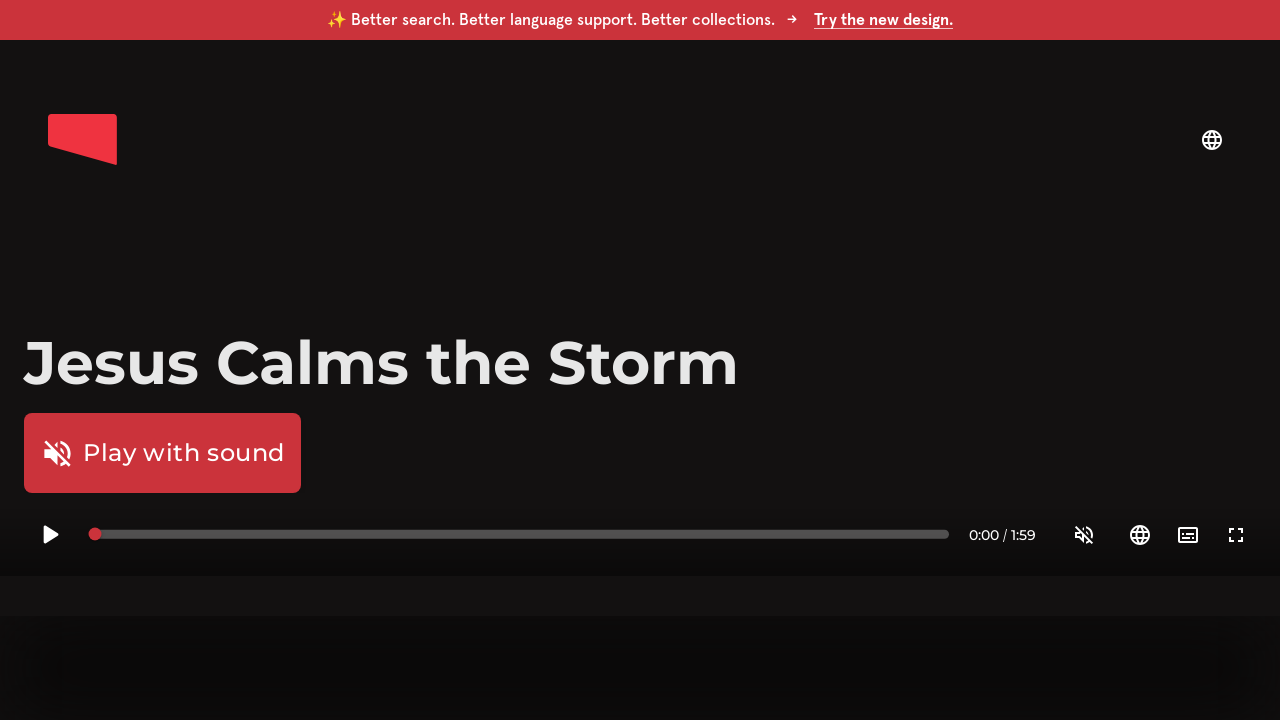

Verified video elements present - count: 1
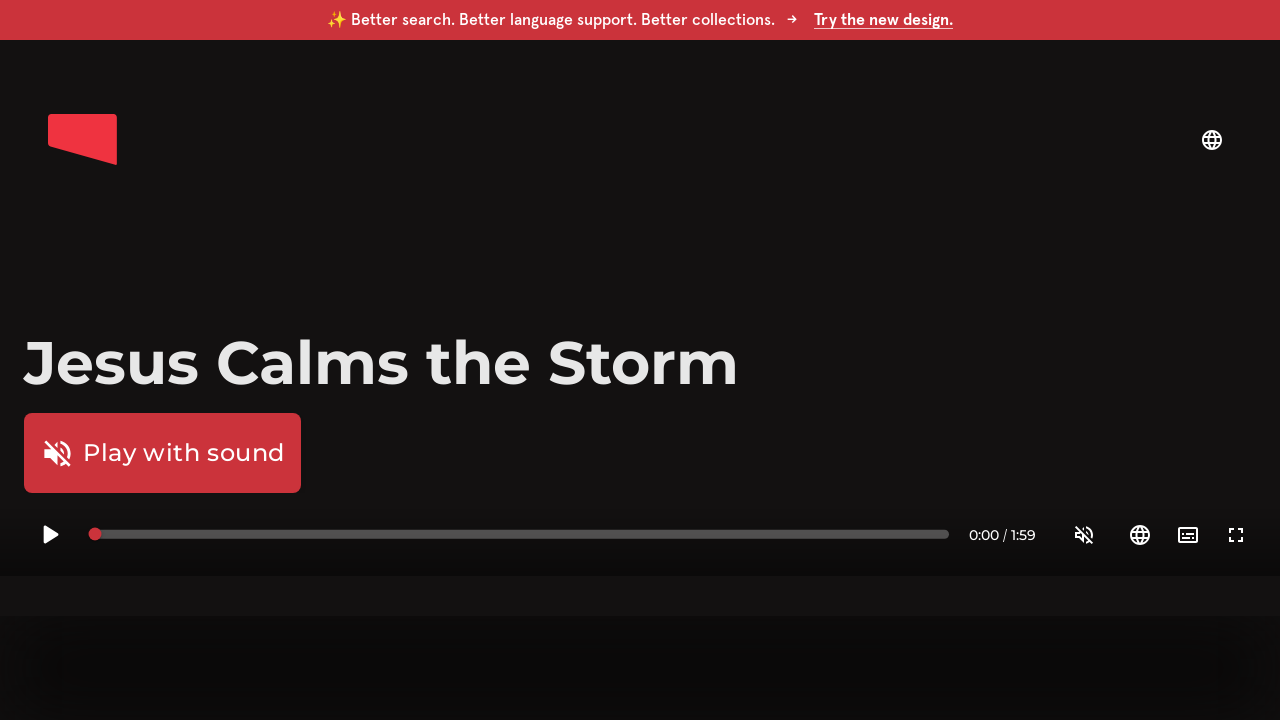

Assertion passed: video elements found on the page
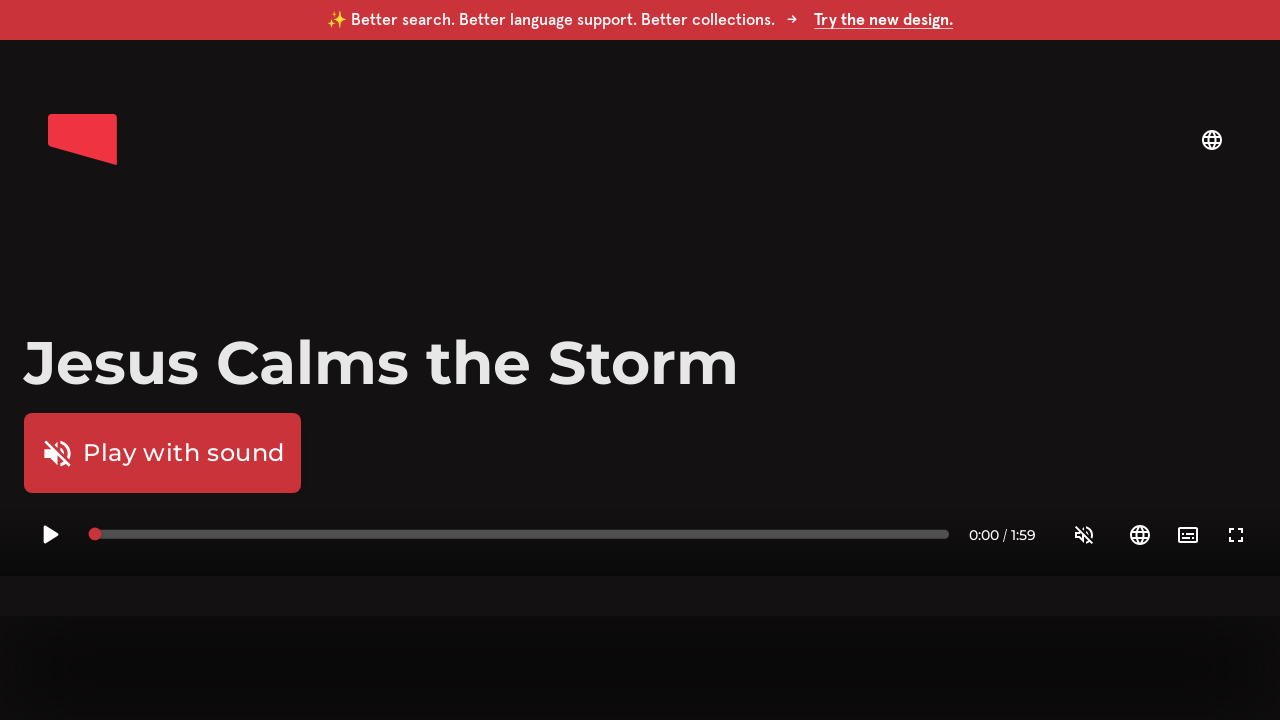

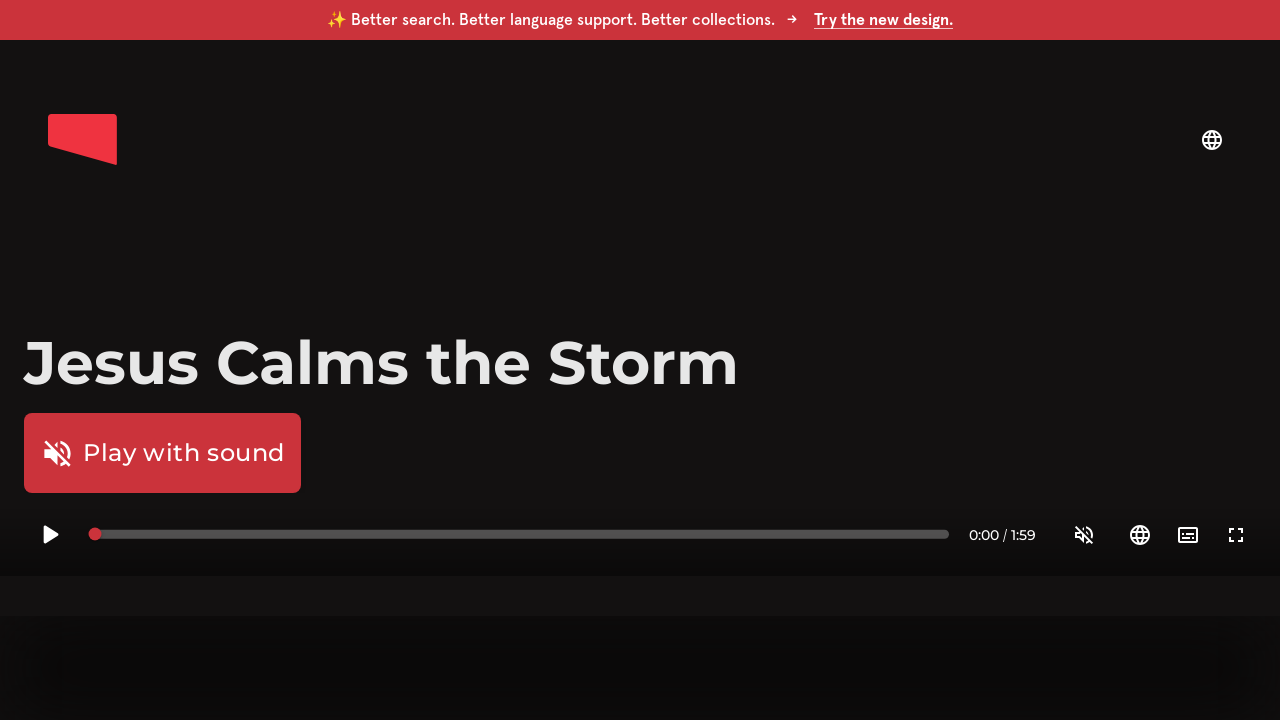